Tests dropdown functionality by locating a dropdown element and interacting with its options

Starting URL: https://grotechminds.com/dropdown/

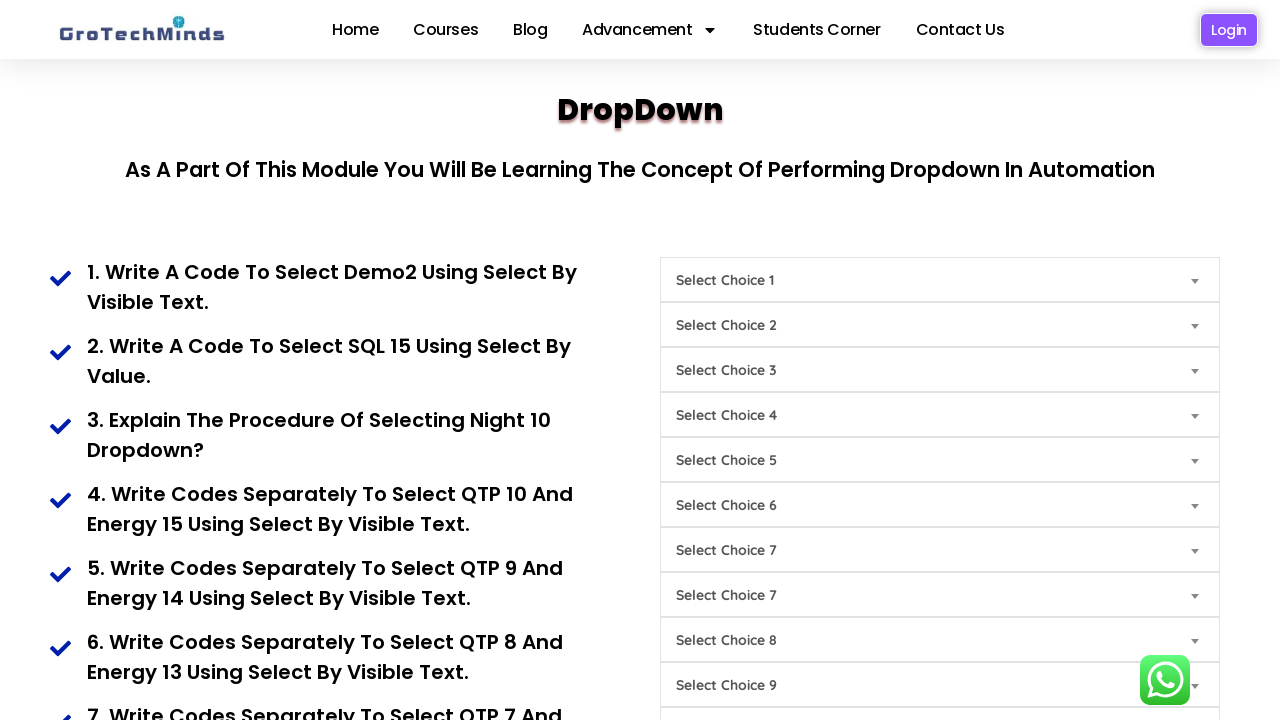

Dropdown element loaded and available
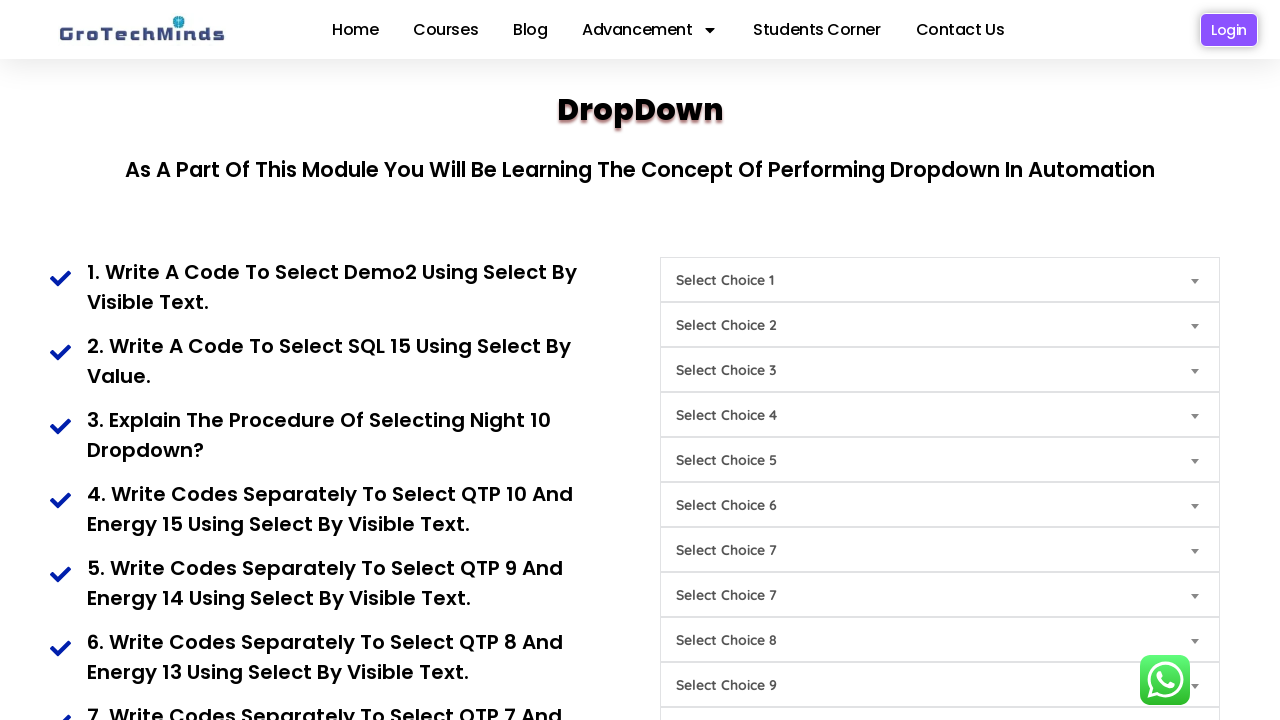

Selected option at index 1 from dropdown on select[name='Choice1']
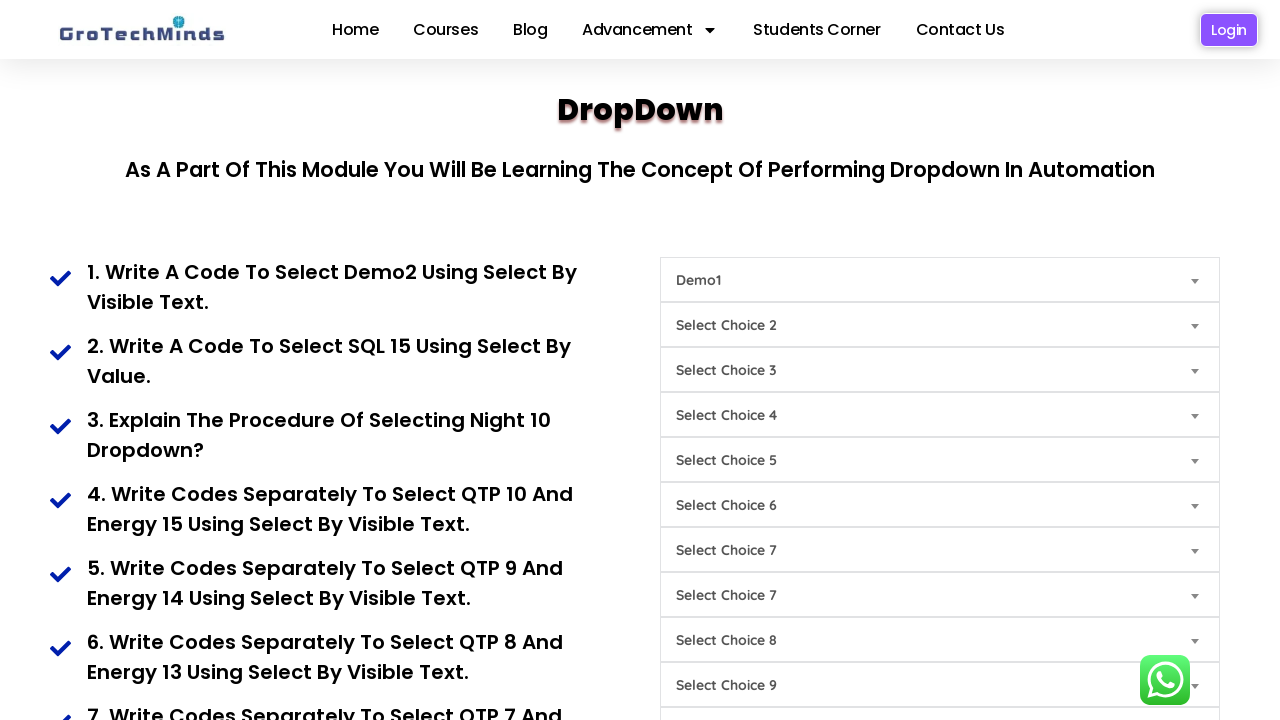

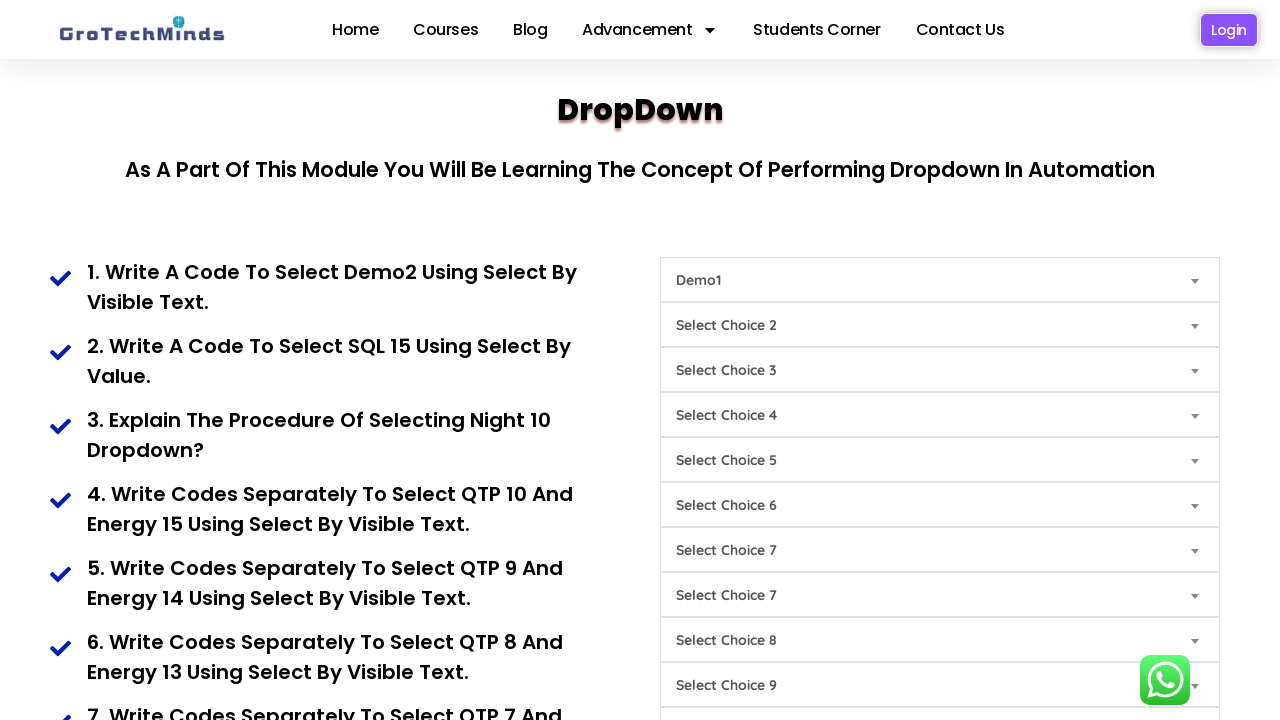